Tests the Mars demo page by clicking the "add another trip" button to activate the calendar functionality, then opening the calendar date picker

Starting URL: https://dequeuniversity.com/demo/mars/

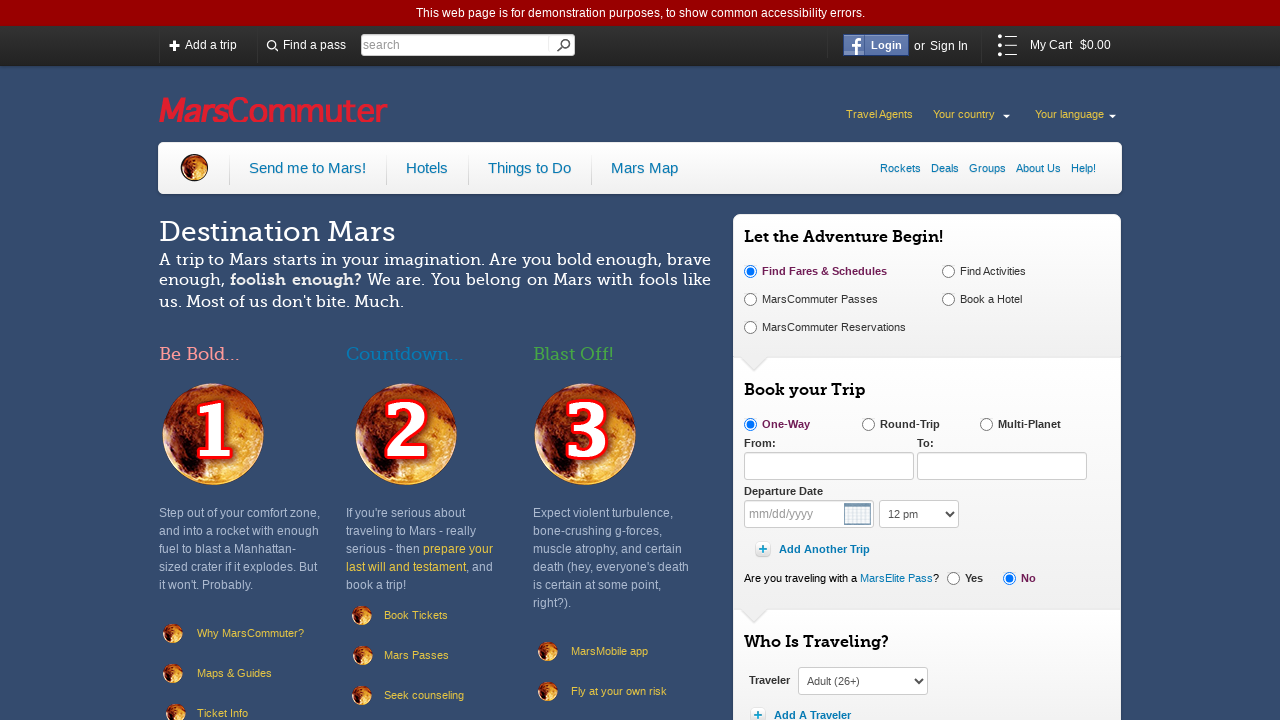

Clicked 'add another trip' button to activate calendar functionality at (814, 550) on span[class="add-buttons wrapper add-trip add-leg-width"] a
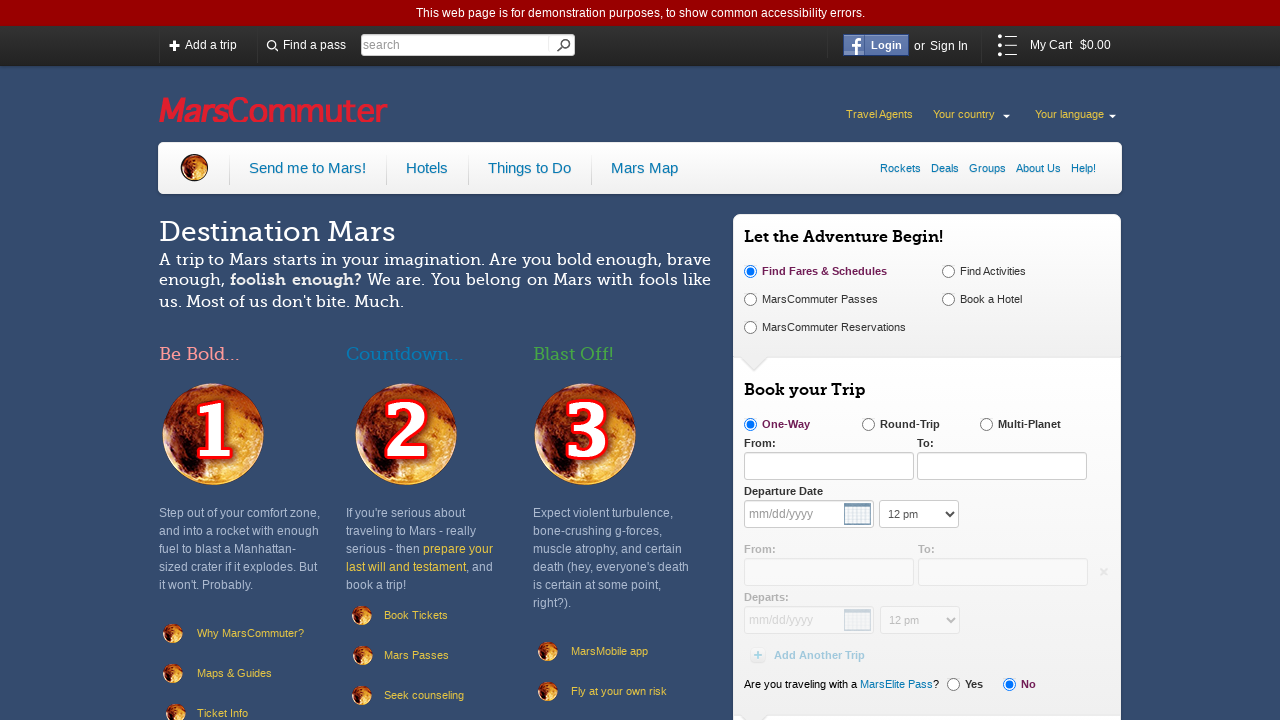

Opened the calendar date picker at (858, 620) on div[class="dynamic"] span[class="wrapper departure-date"] button
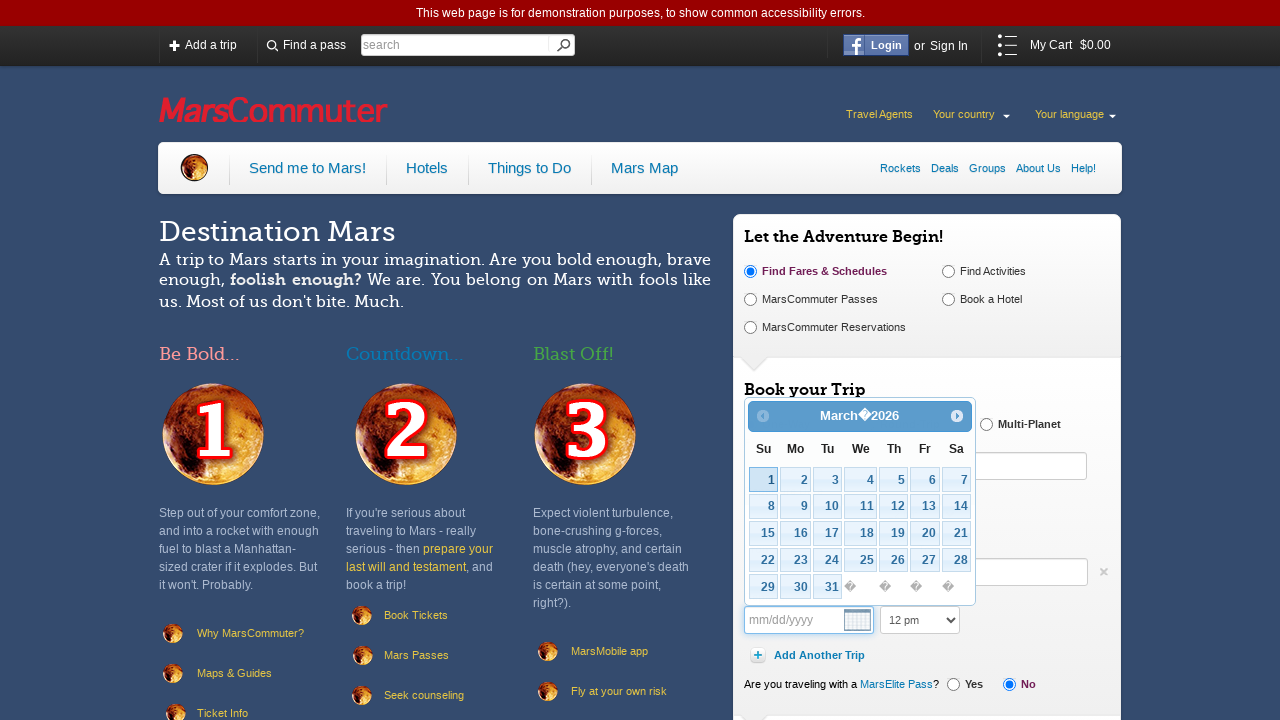

Calendar date picker loaded and became visible
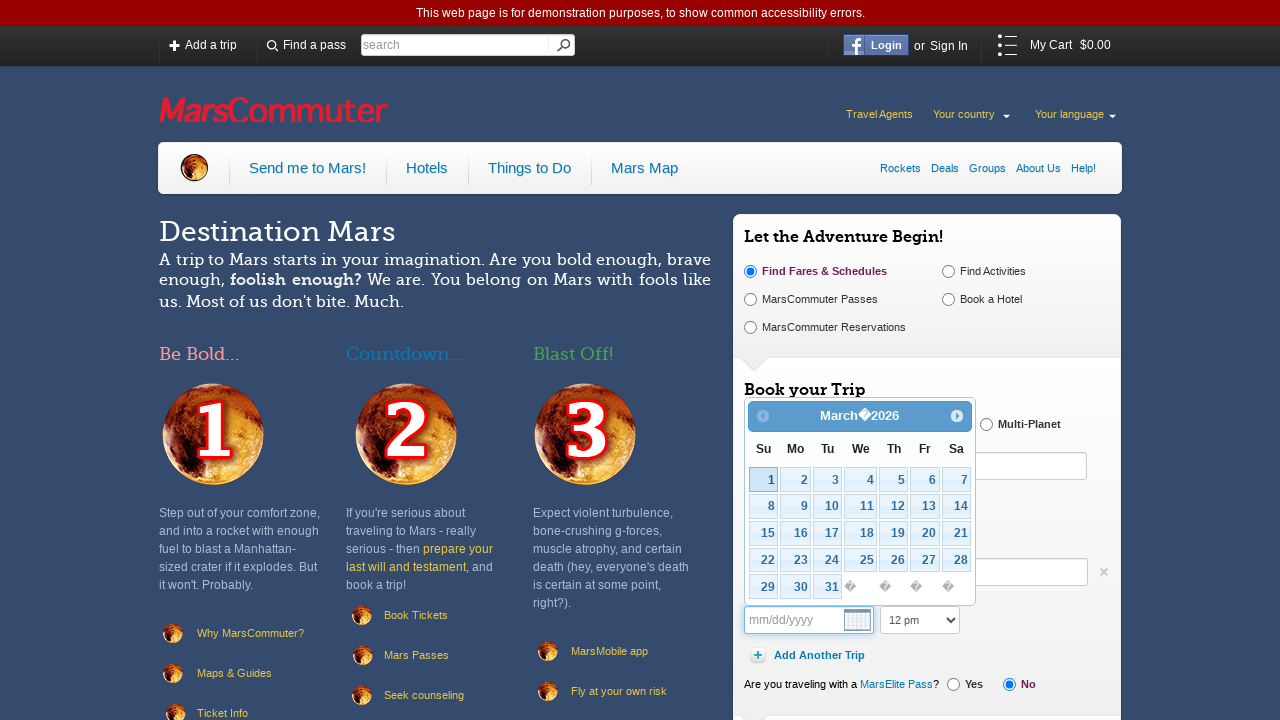

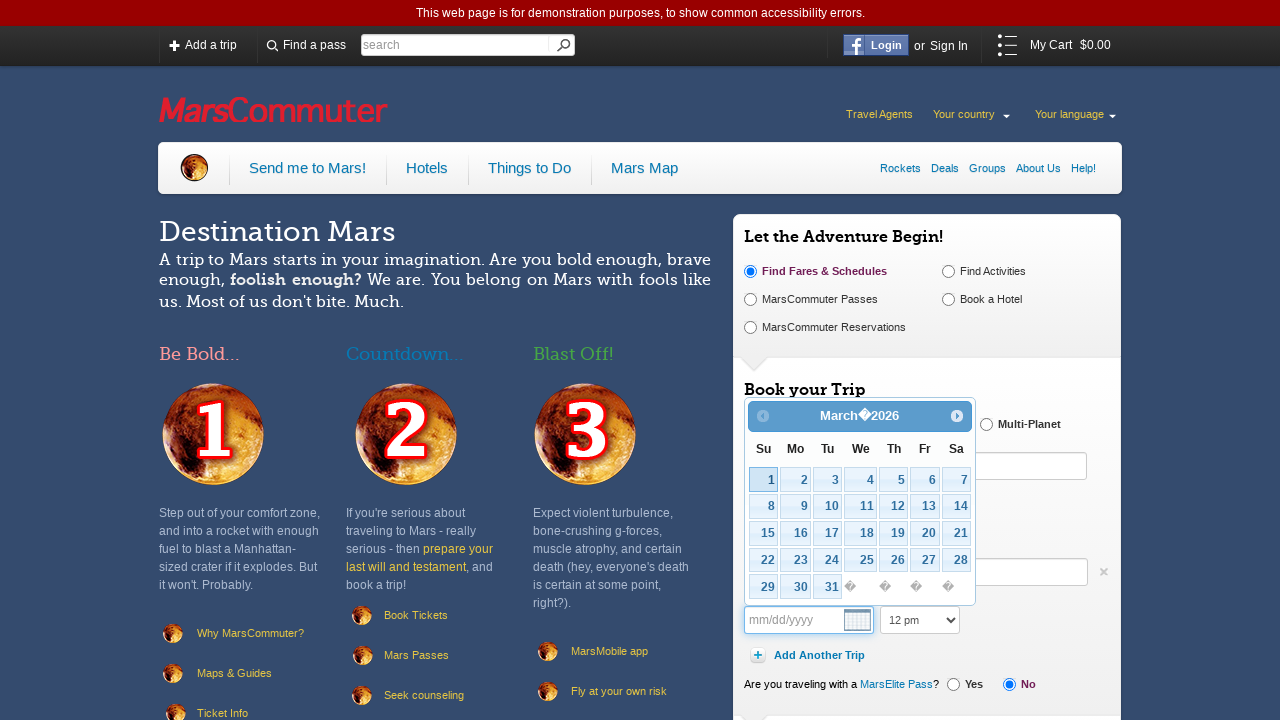